Navigates to a blog page, scrolls down the page, and locates the Popular Posts widget element to verify it exists

Starting URL: http://learn-selenium-easy.blogspot.com/

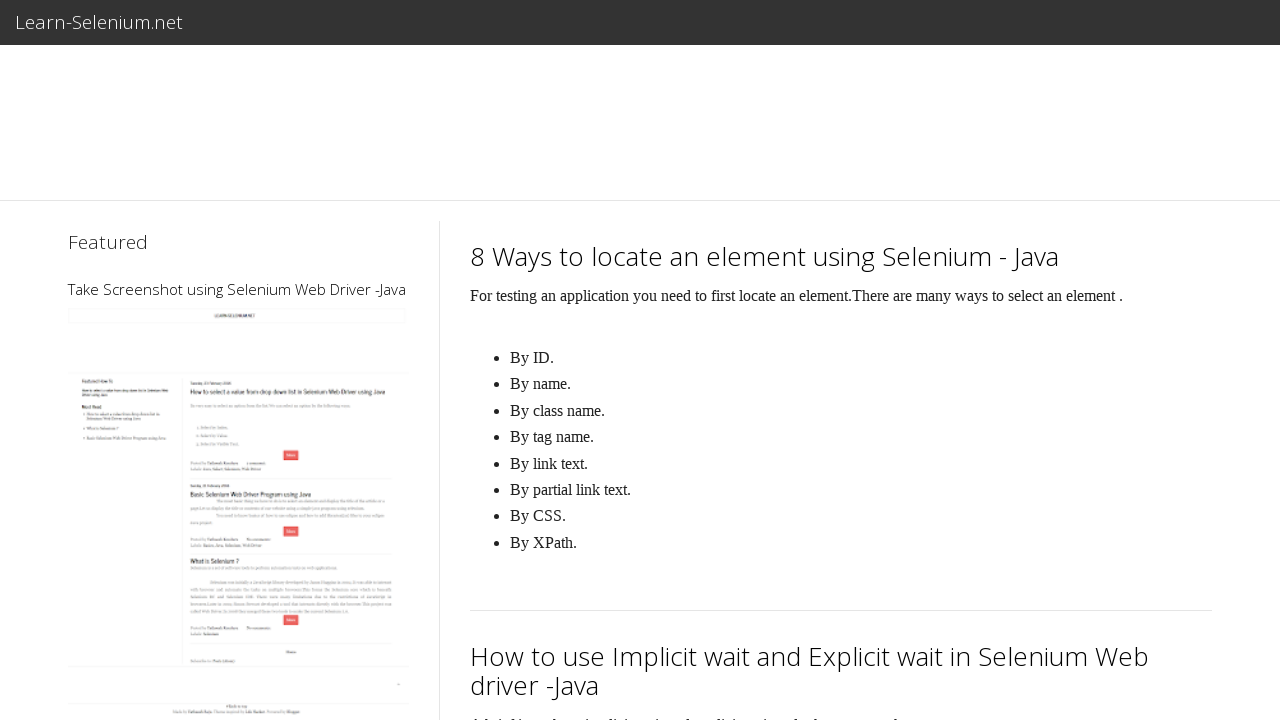

Scrolled down the page by 600 pixels
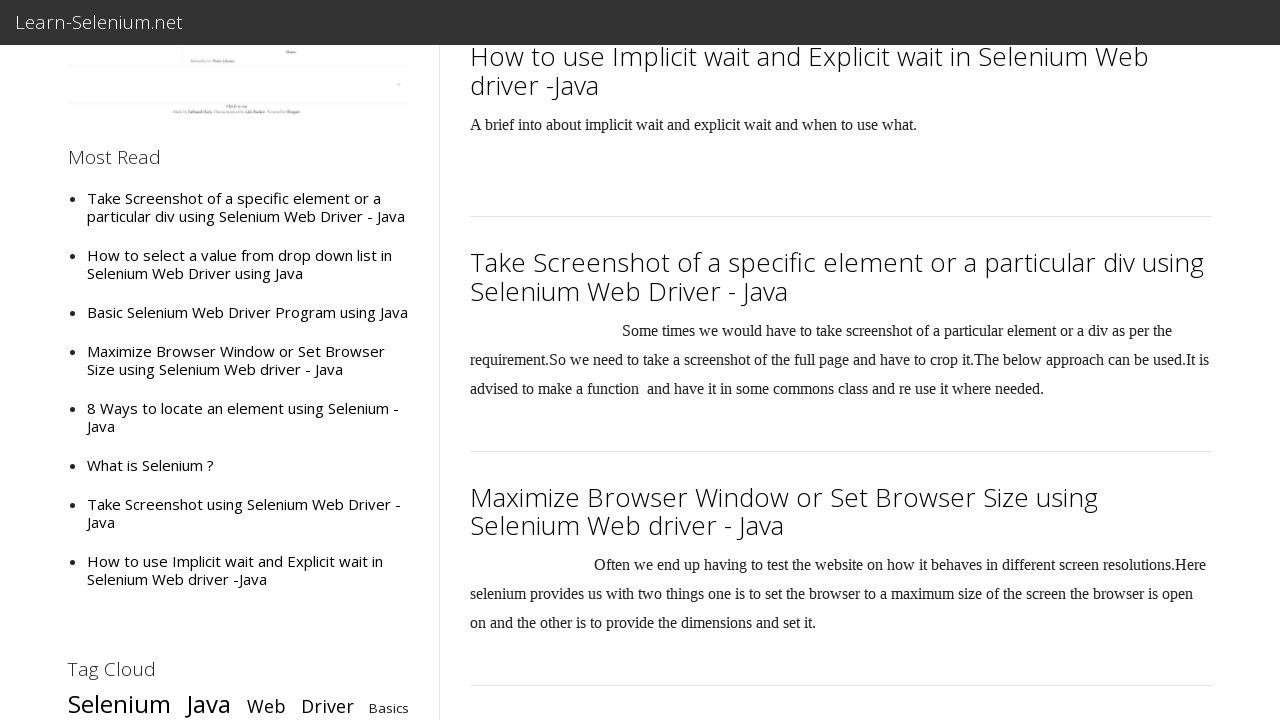

Popular Posts widget element loaded
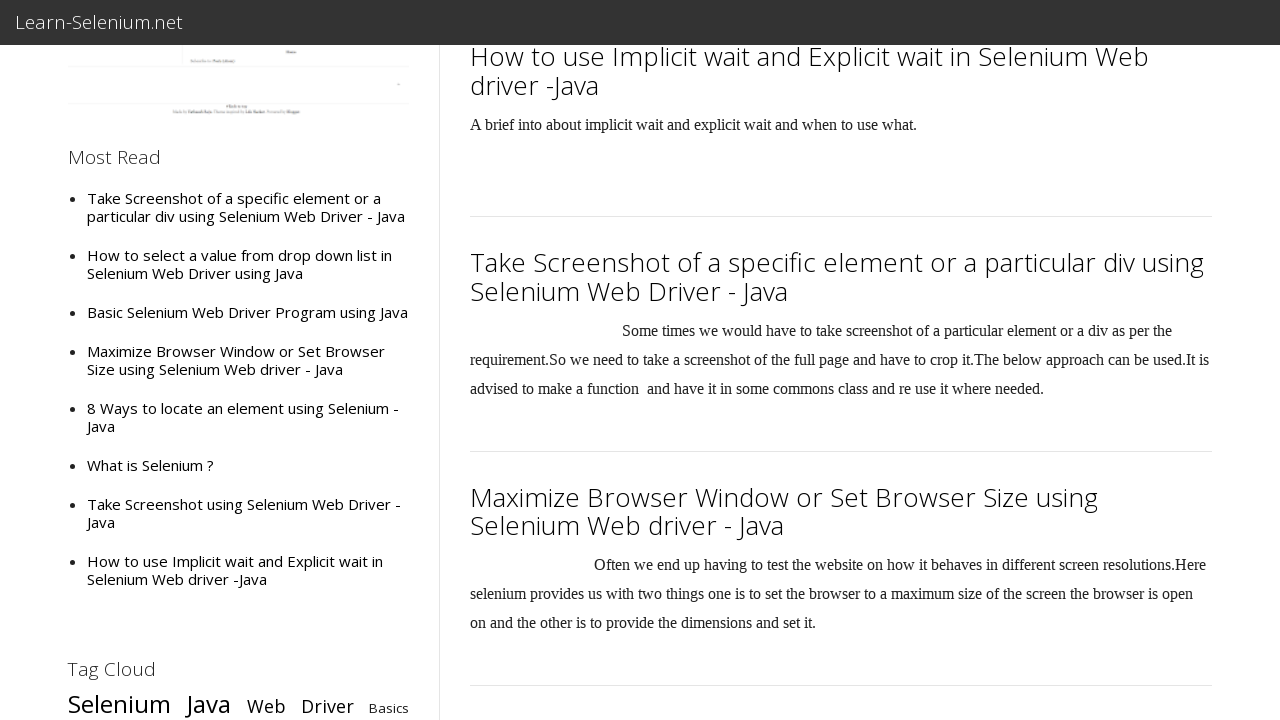

Located Popular Posts widget element
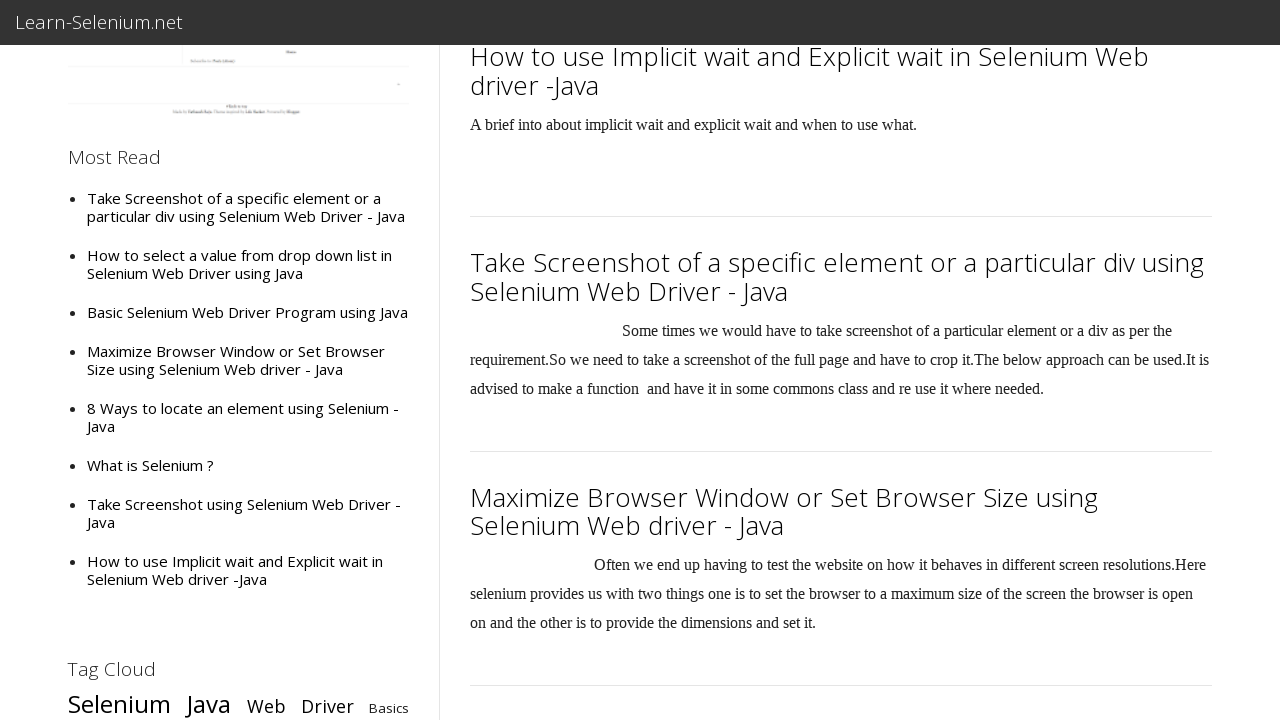

Verified Popular Posts widget element is visible
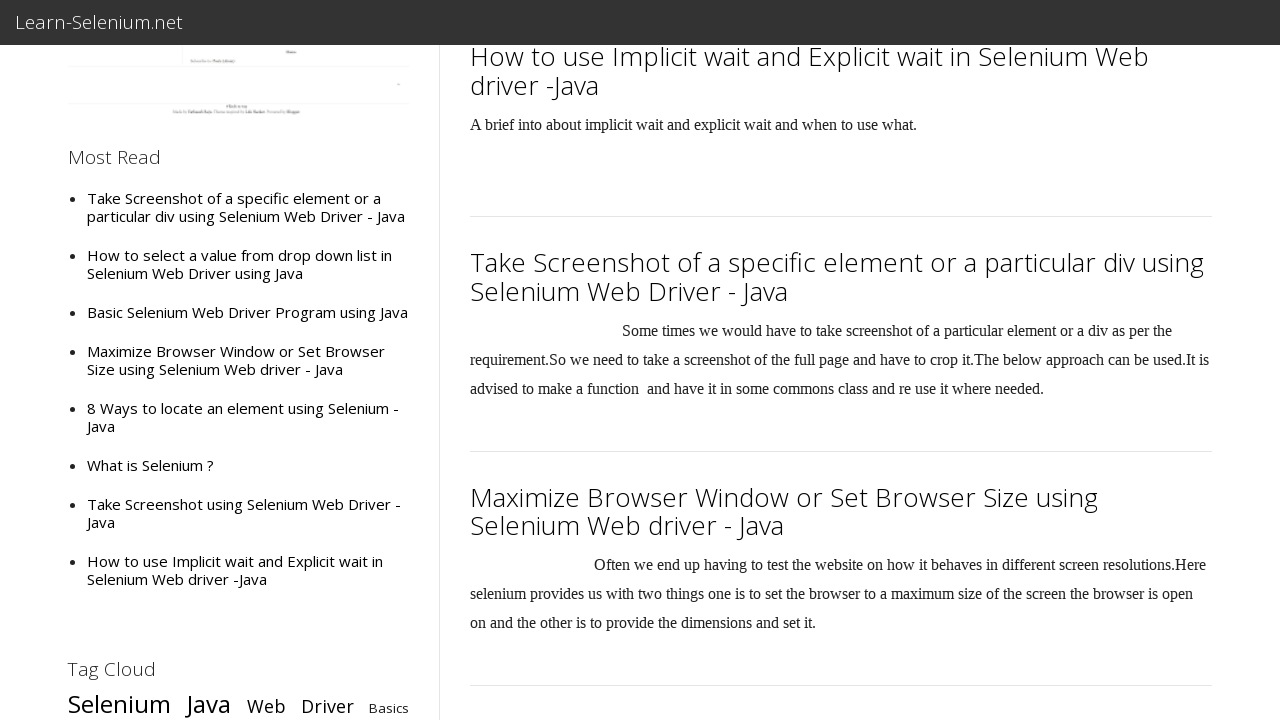

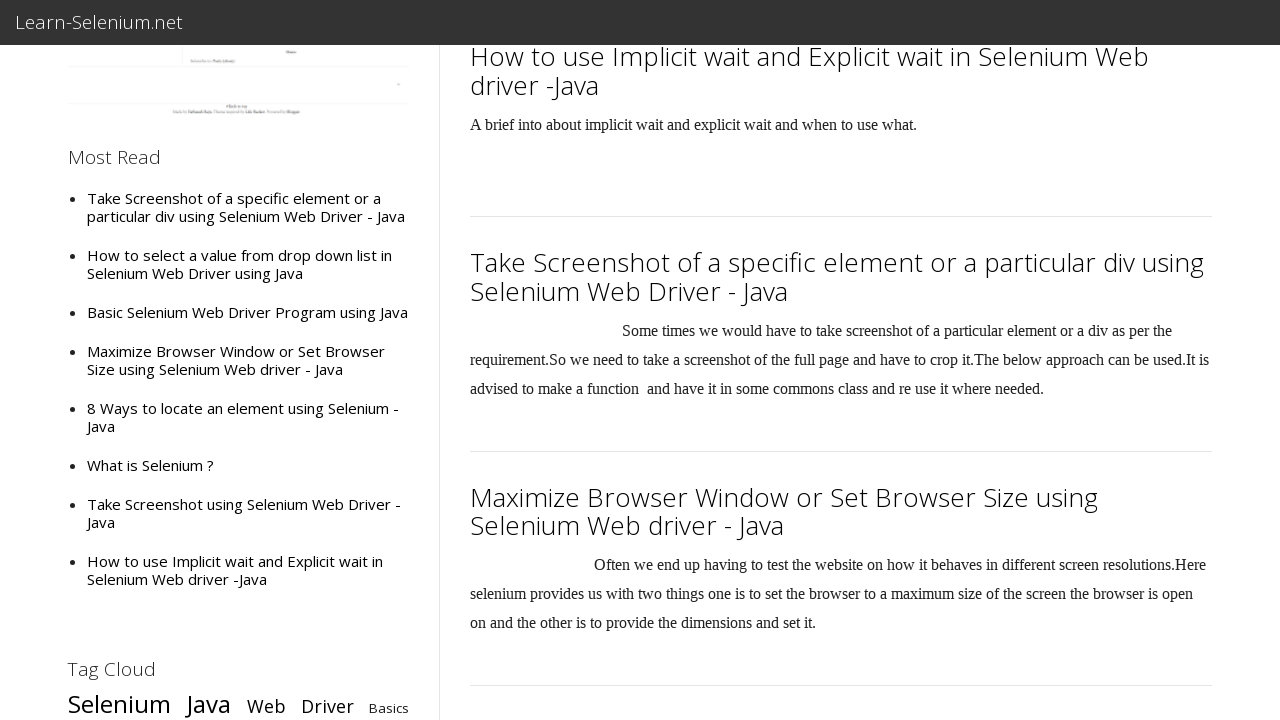